Tests a text box form on DemoQA by filling multiple input fields including name, email, and addresses, then submitting the form

Starting URL: https://demoqa.com/text-box

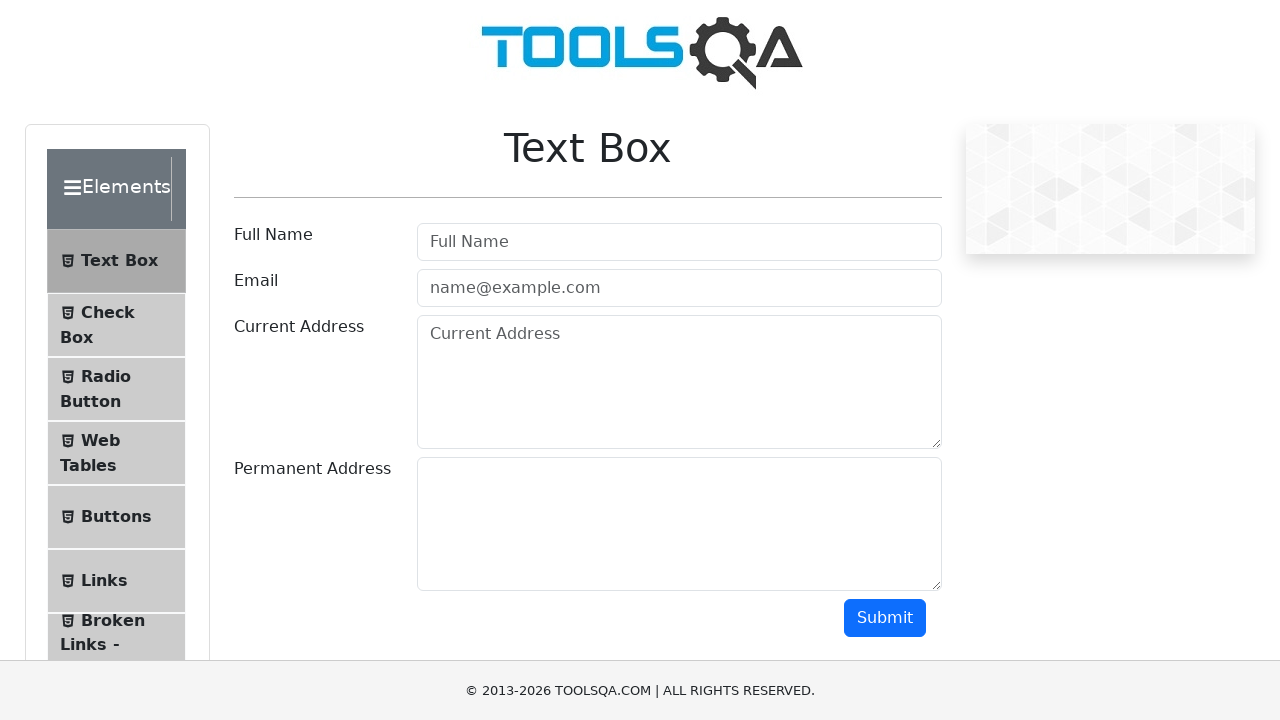

Filled username field with 'Marina' on #userName
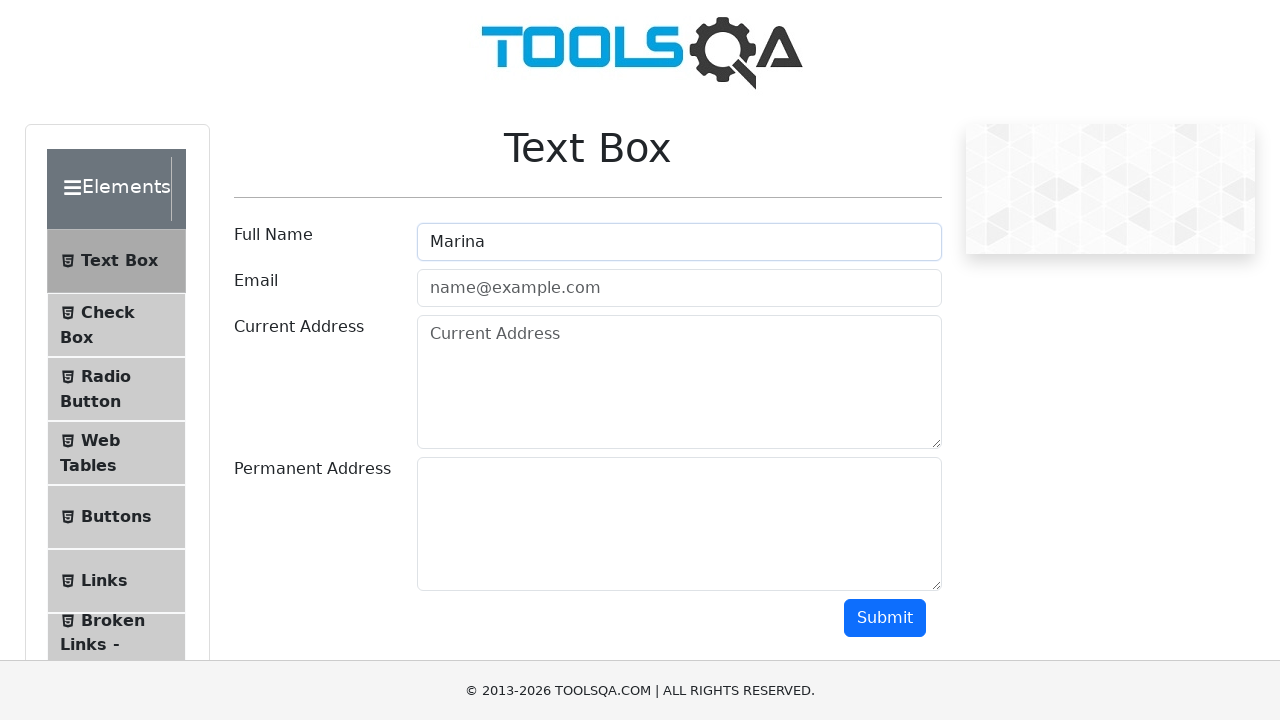

Filled email field with 'marina@gmail.com' on #userEmail
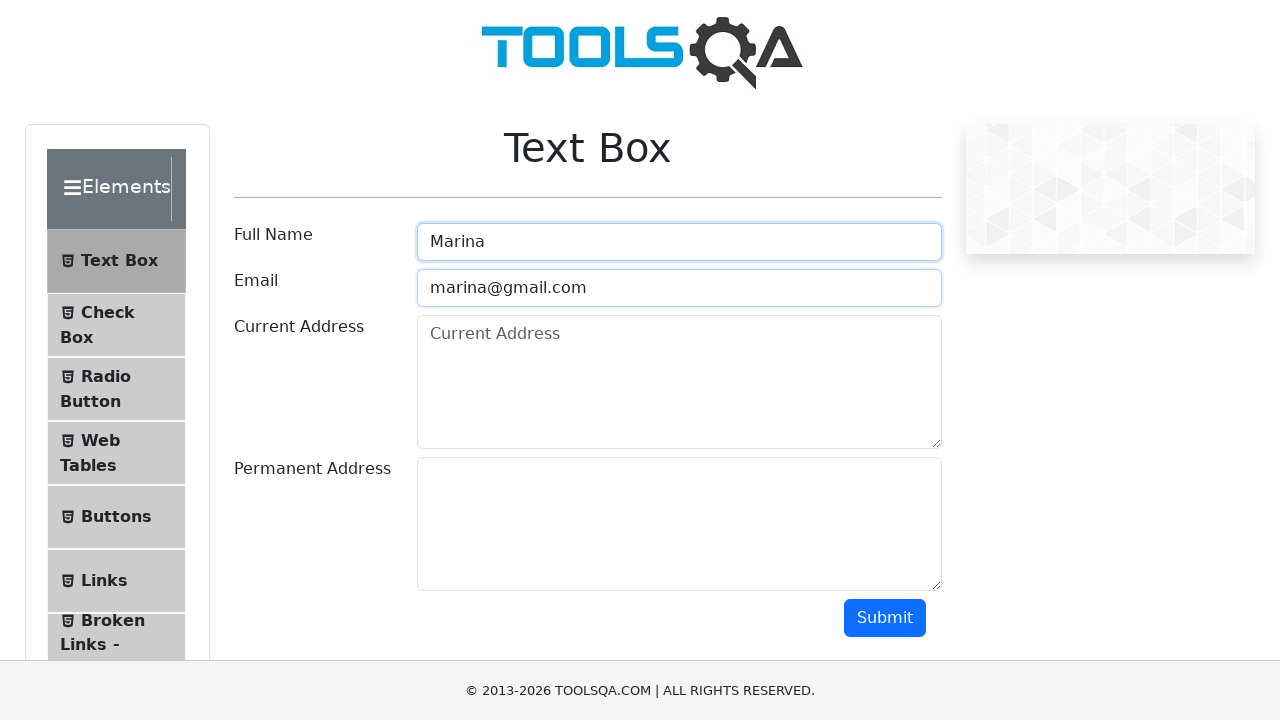

Filled current address field with 'Saint Petersburg' on #currentAddress
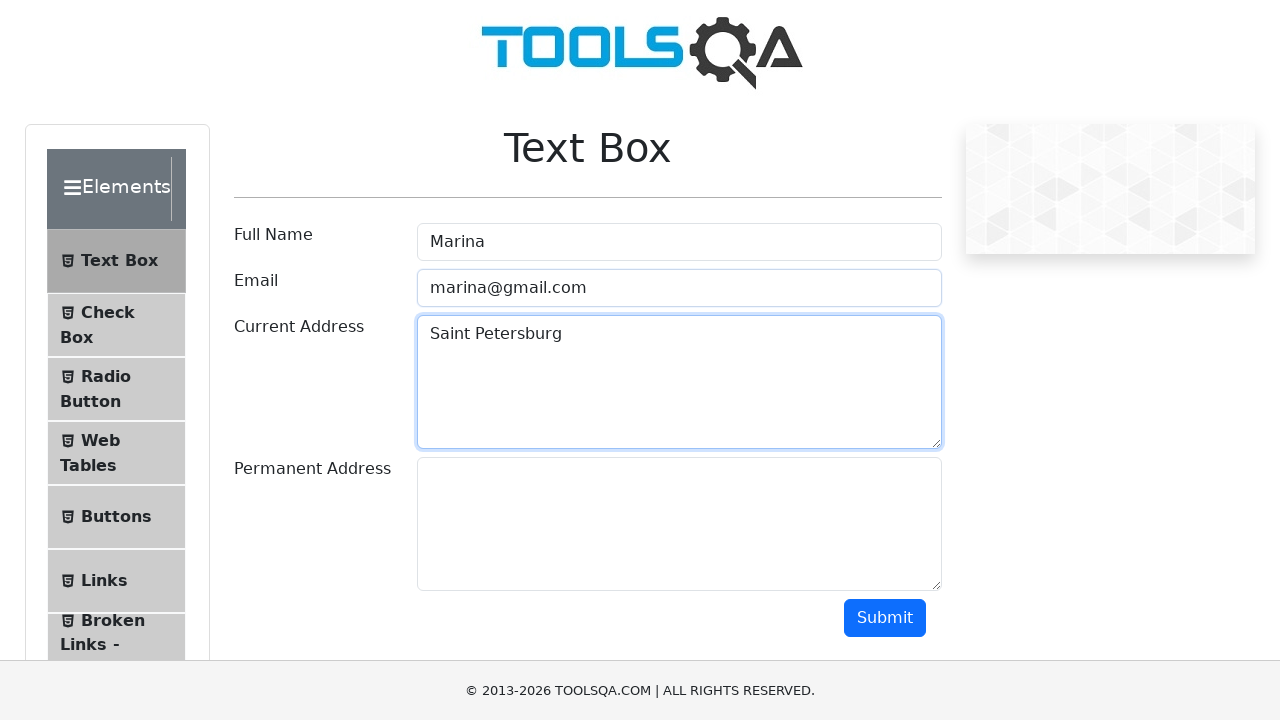

Filled permanent address field with 'Orsha' on #permanentAddress
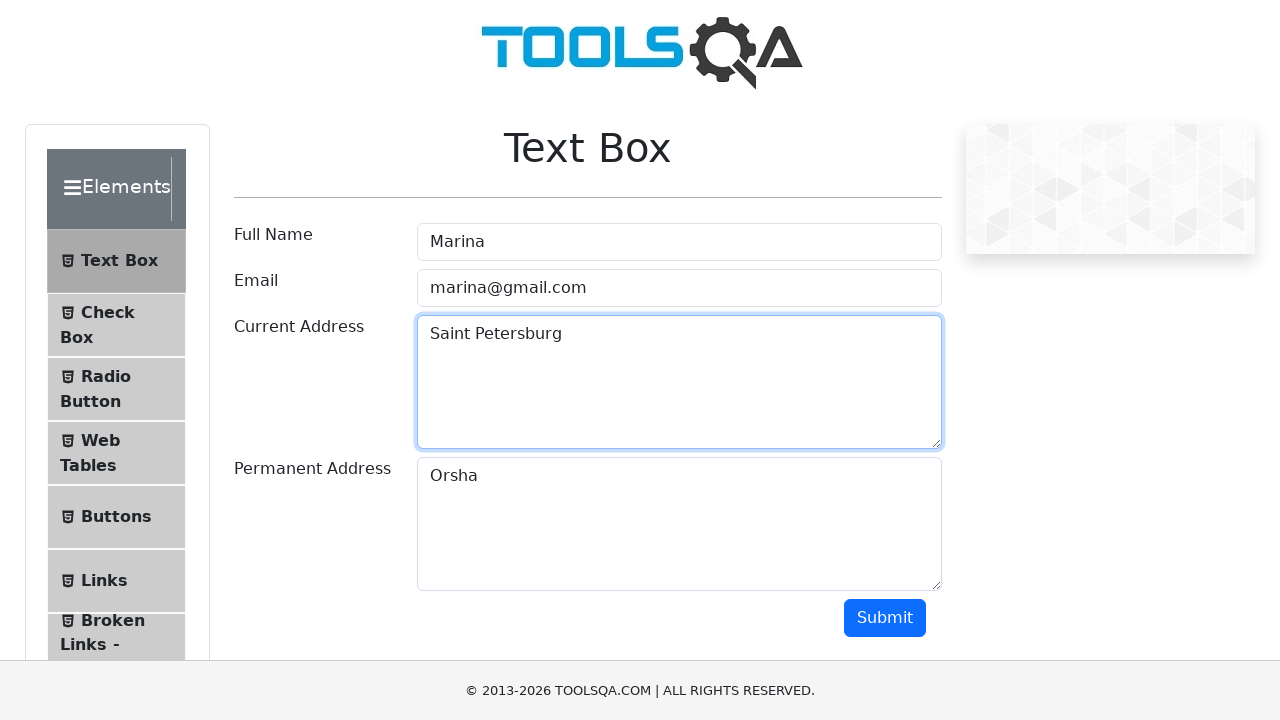

Clicked submit button to submit the text box form at (885, 618) on #submit
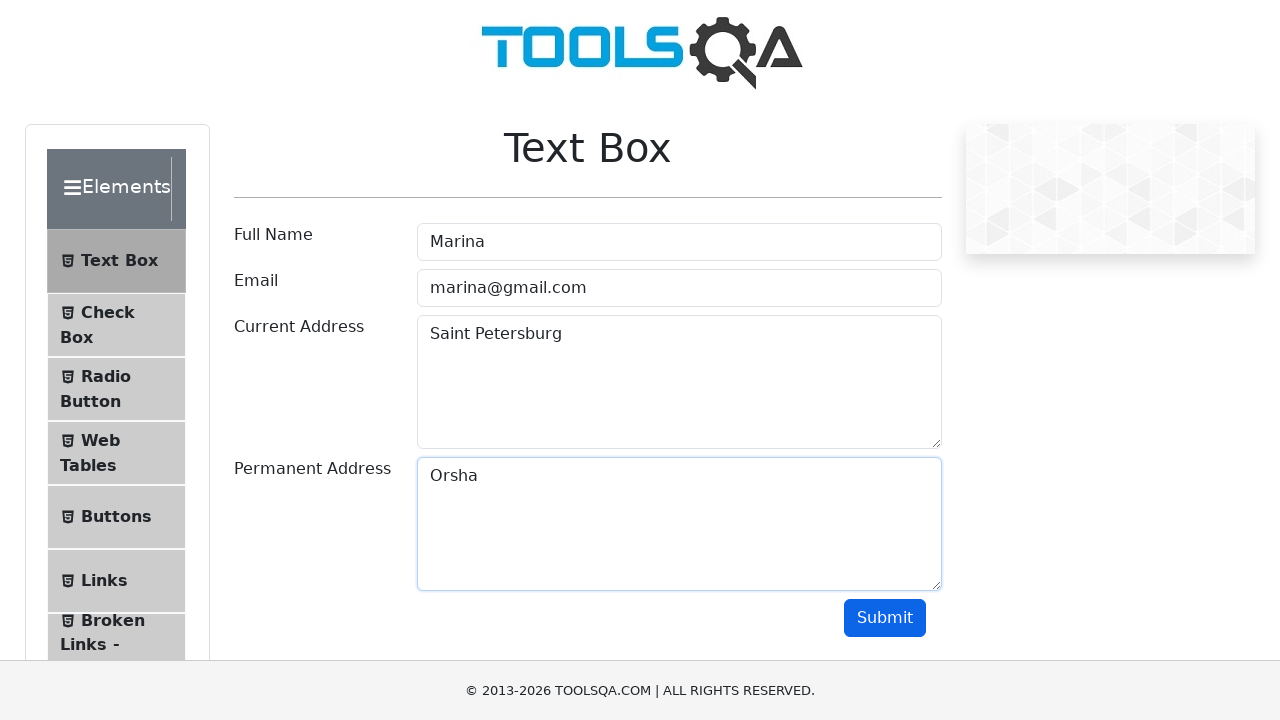

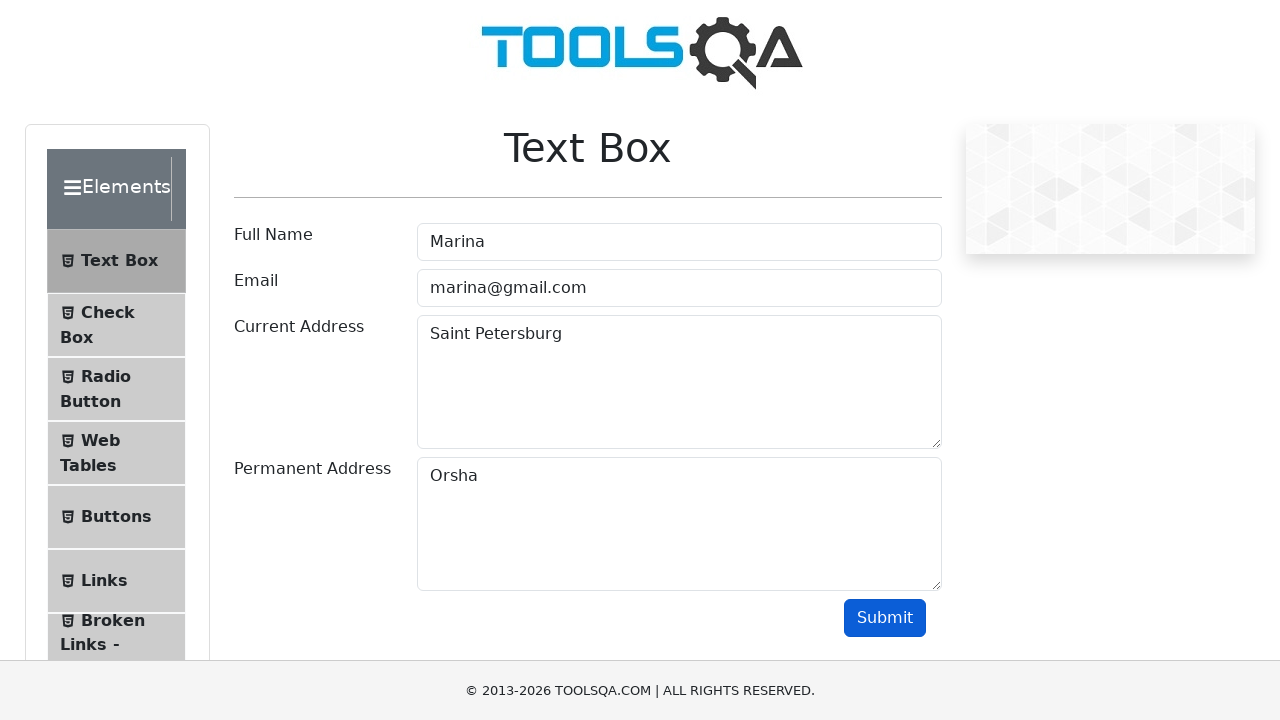